Tests radio button functionality by iterating through a group of radio buttons, clicking each one, and verifying their selection state

Starting URL: https://echoecho.com/htmlforms10.htm

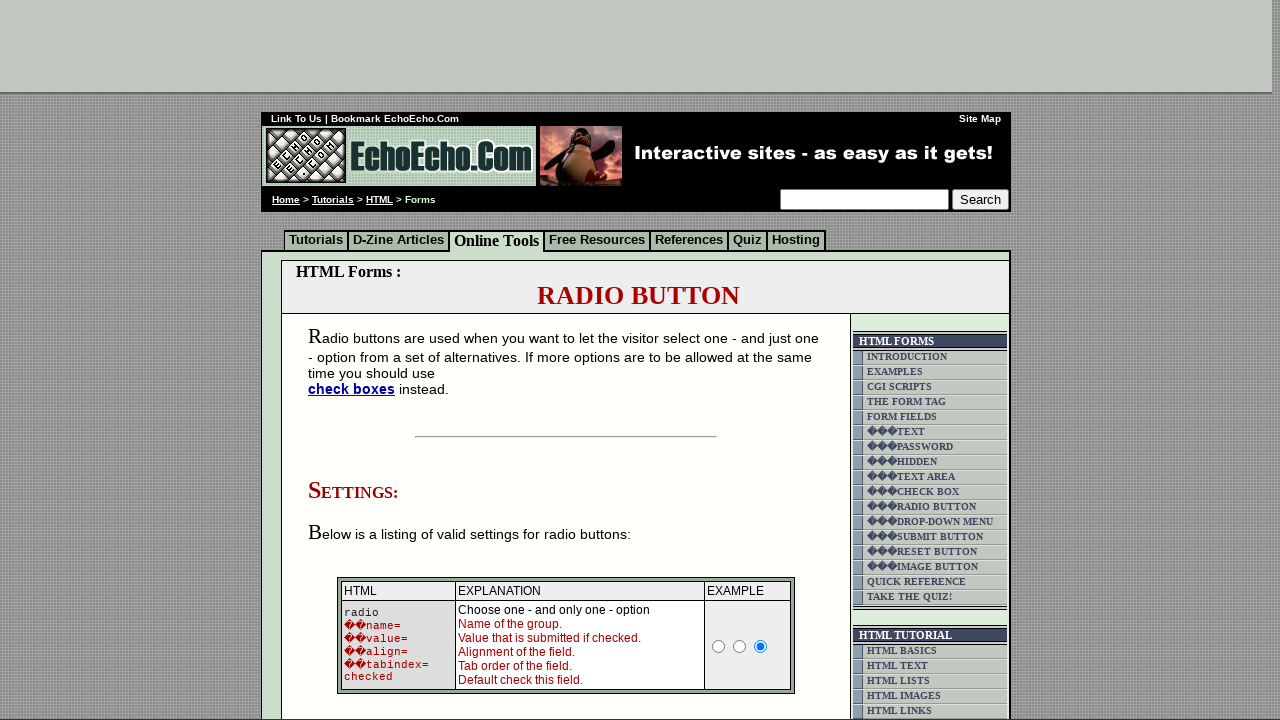

Waited for radio button group 'group1' to load
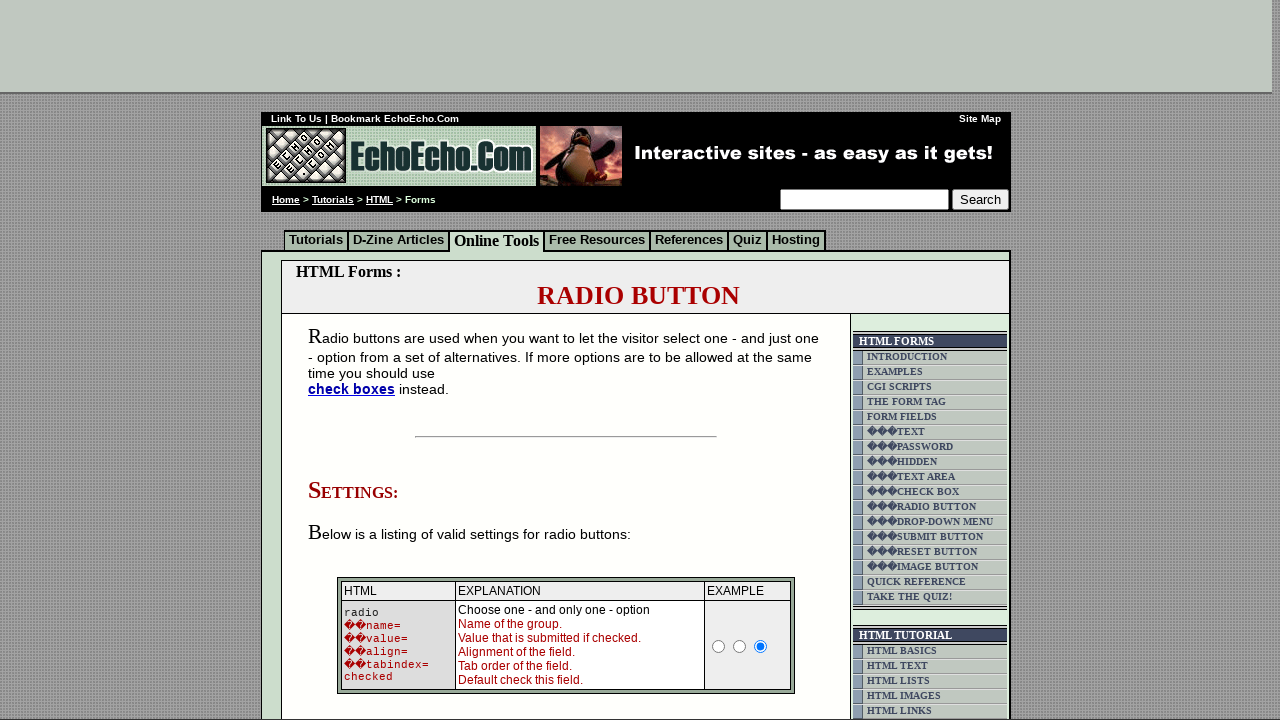

Located all radio buttons in 'group1'
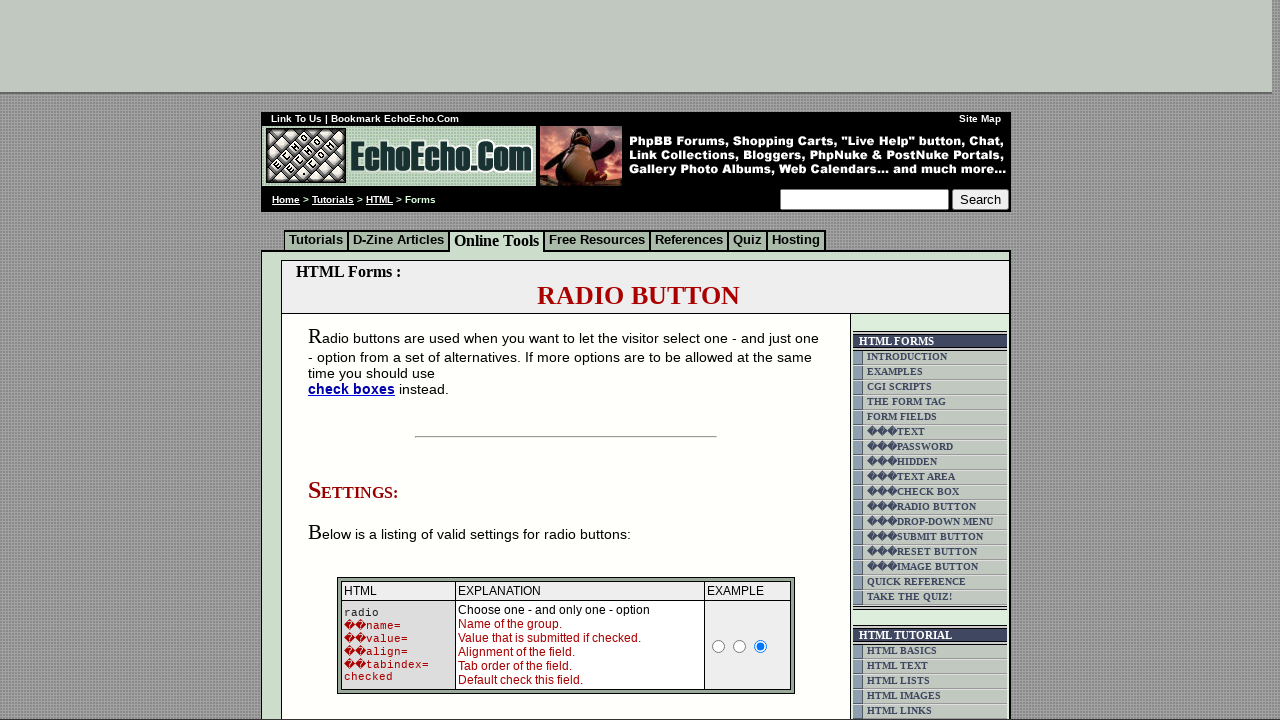

Clicked radio button at index 0 at (356, 360) on input[name='group1'] >> nth=0
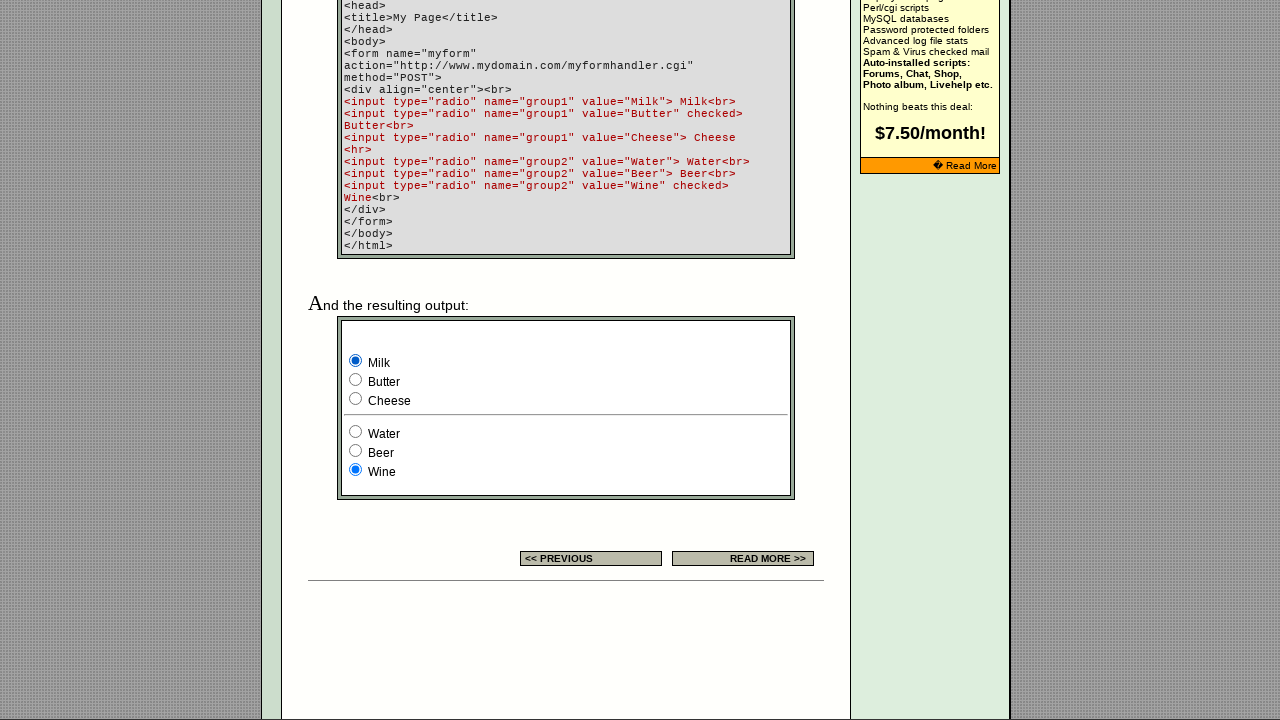

Waited 1 second to observe selection state of radio button 0
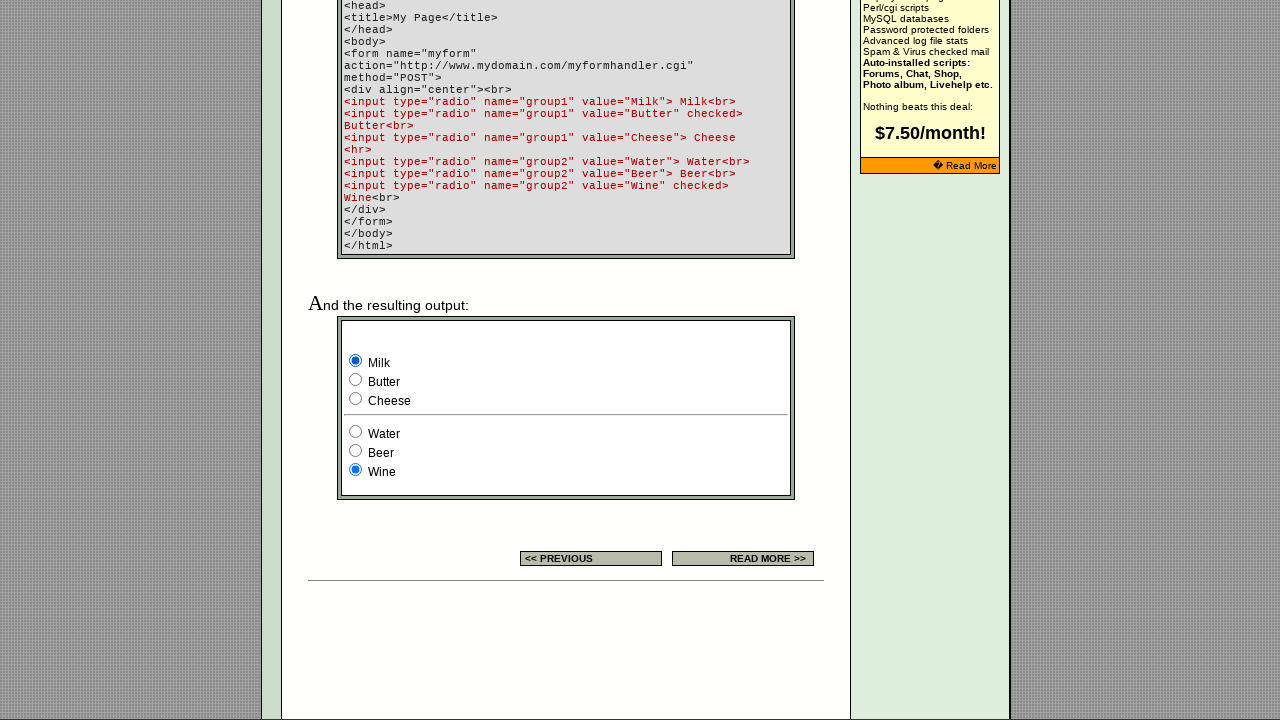

Clicked radio button at index 1 at (356, 380) on input[name='group1'] >> nth=1
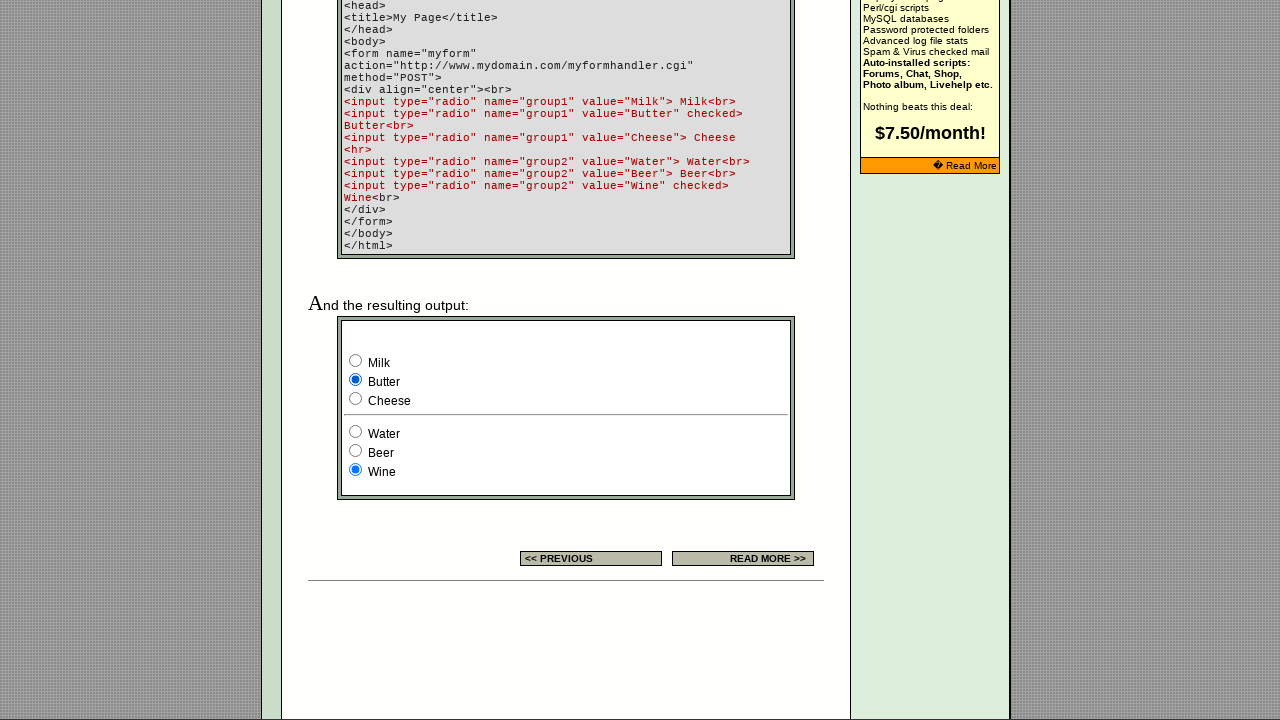

Waited 1 second to observe selection state of radio button 1
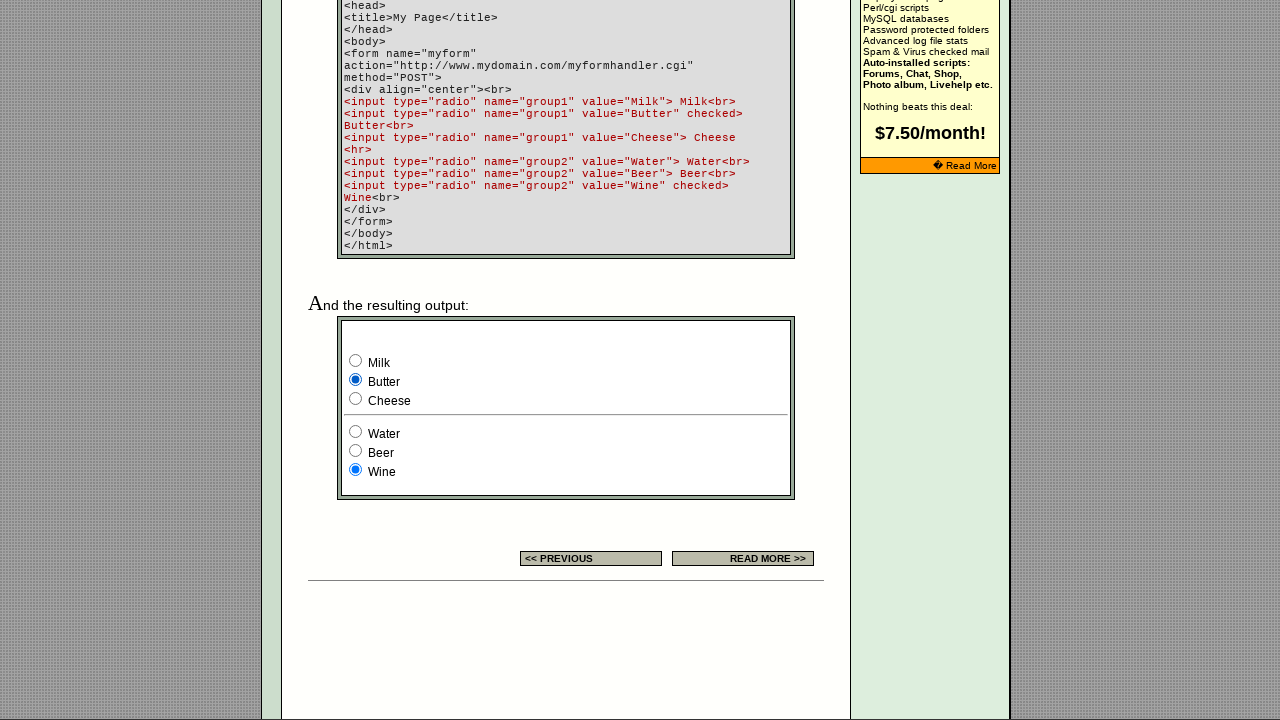

Clicked radio button at index 2 at (356, 398) on input[name='group1'] >> nth=2
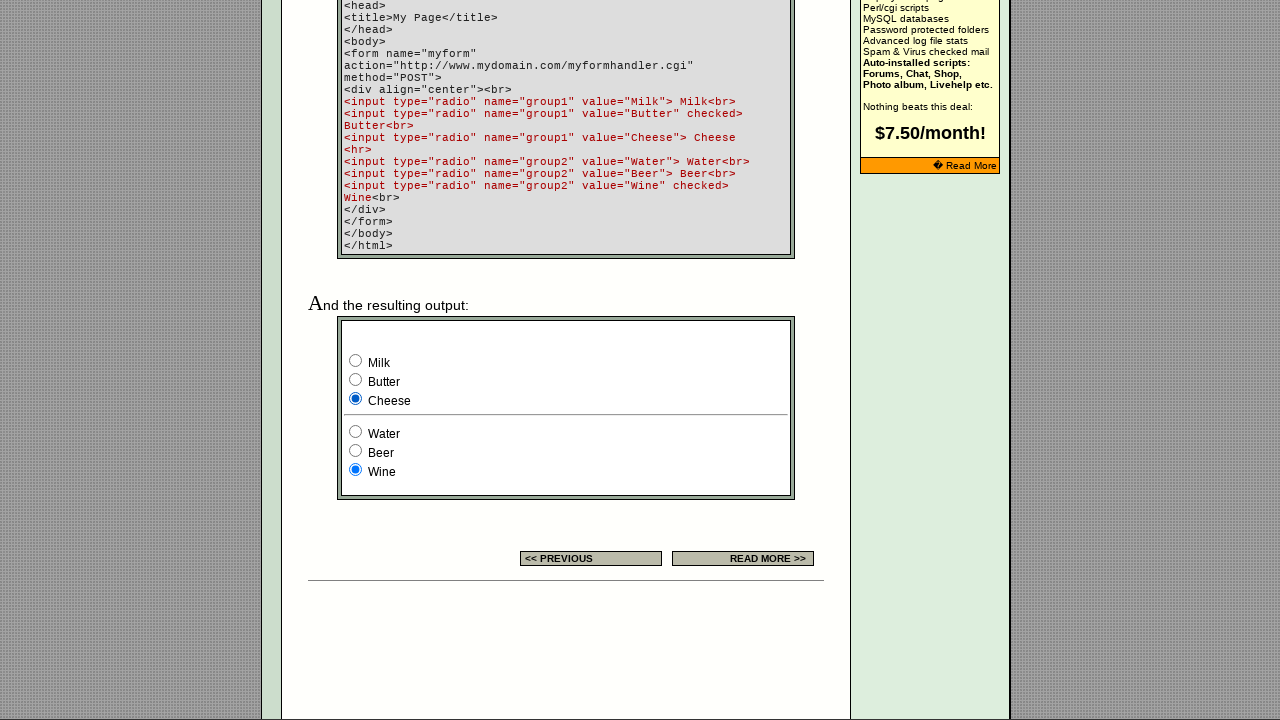

Waited 1 second to observe selection state of radio button 2
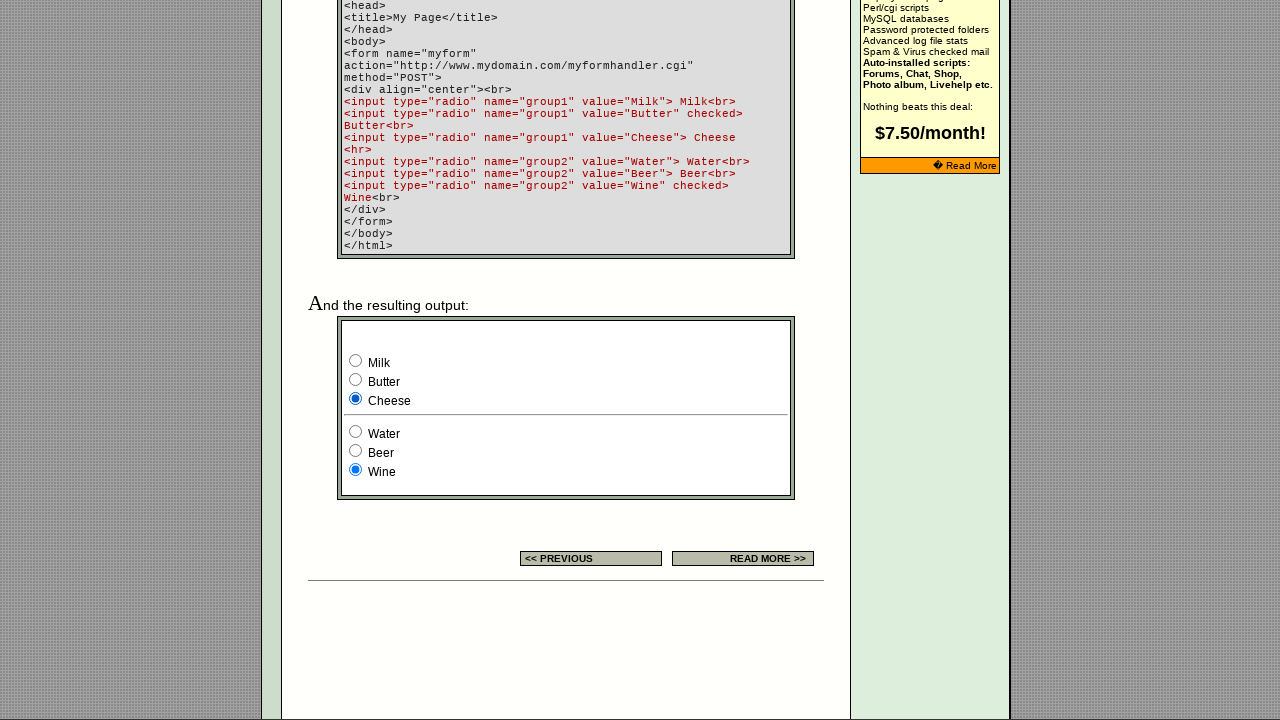

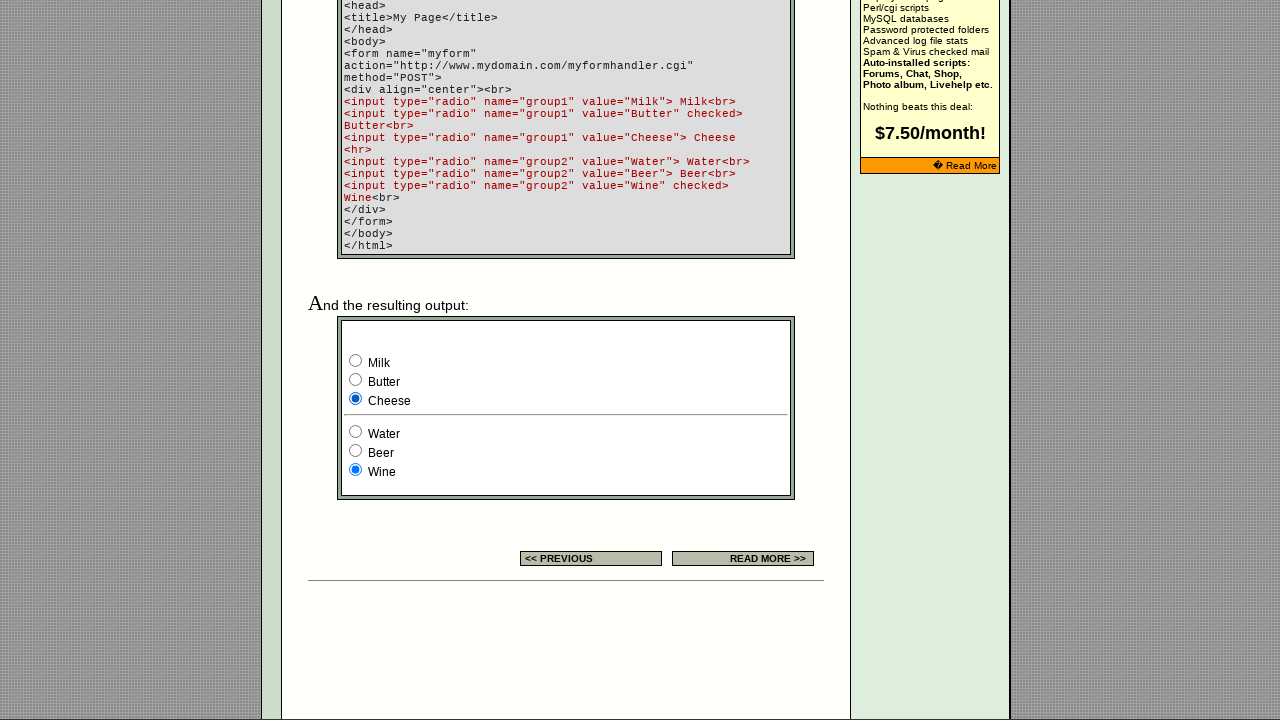